Tests table sorting functionality by clicking the column header to sort, then navigates through paginated results to find a specific item ("Banana") using the Next button.

Starting URL: https://rahulshettyacademy.com/seleniumPractise/#/offers

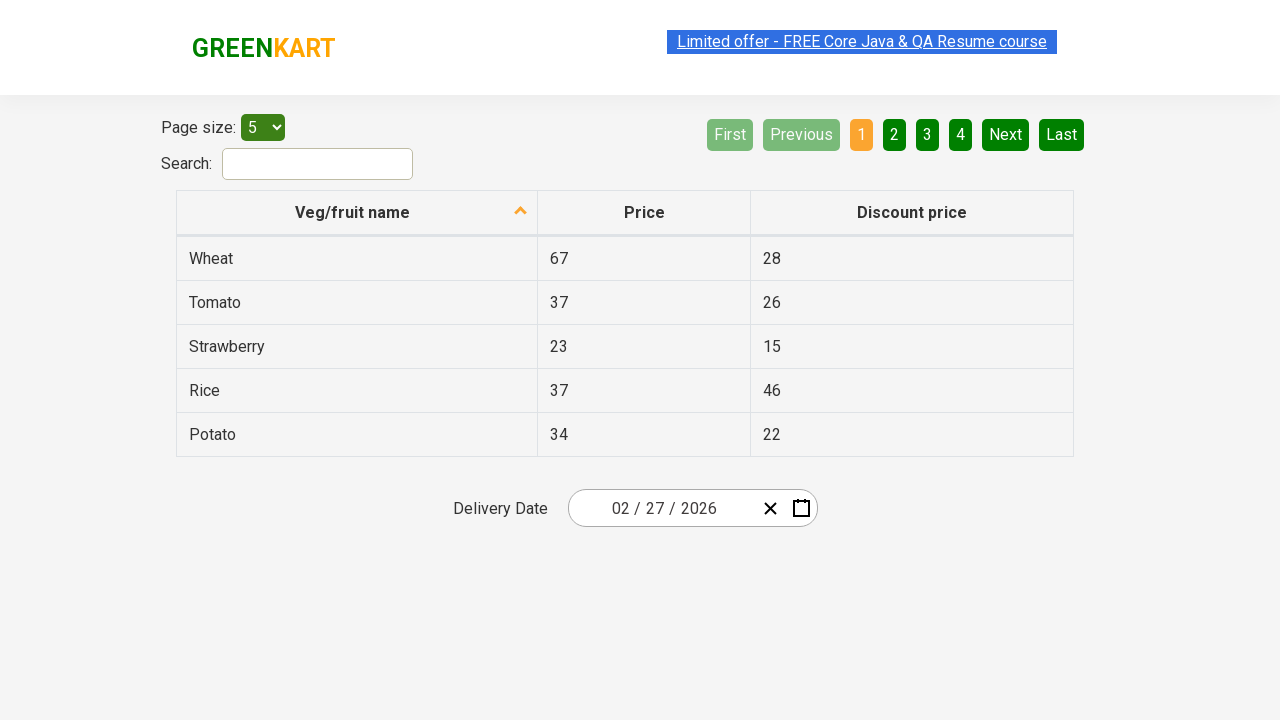

Clicked first column header to sort table at (353, 212) on xpath=//tr//th[1]//span
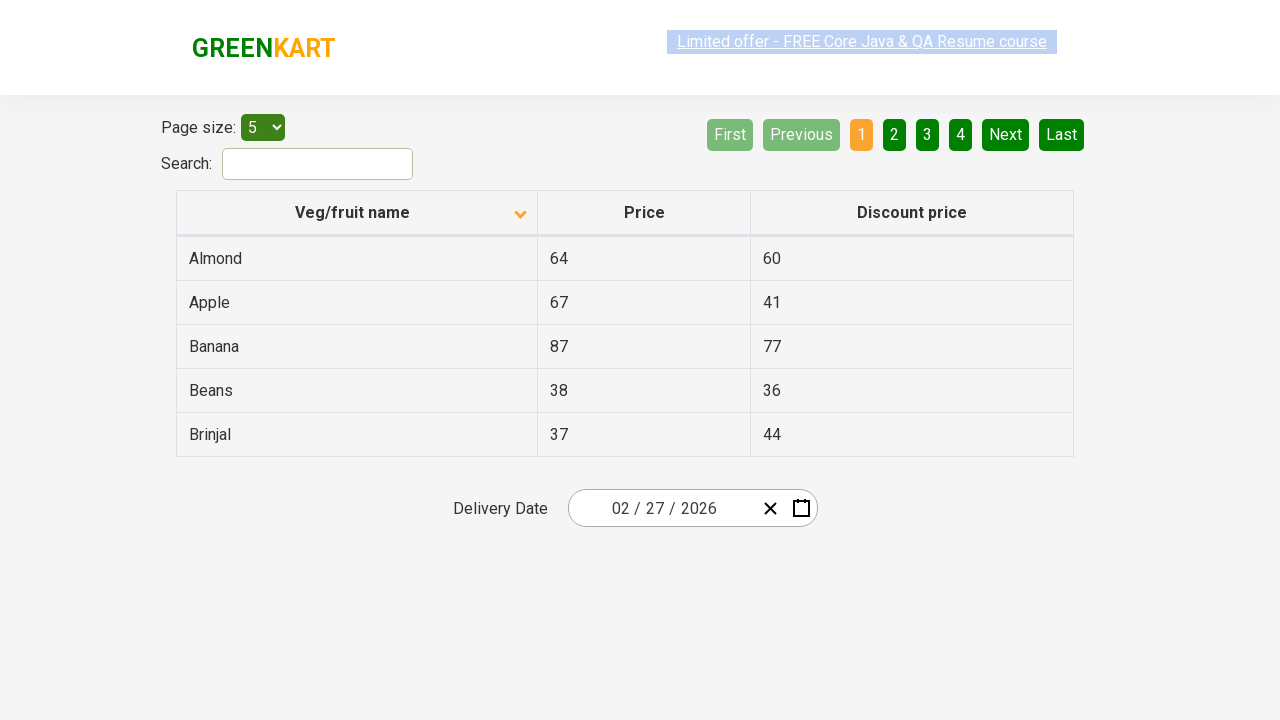

Table rows loaded and visible
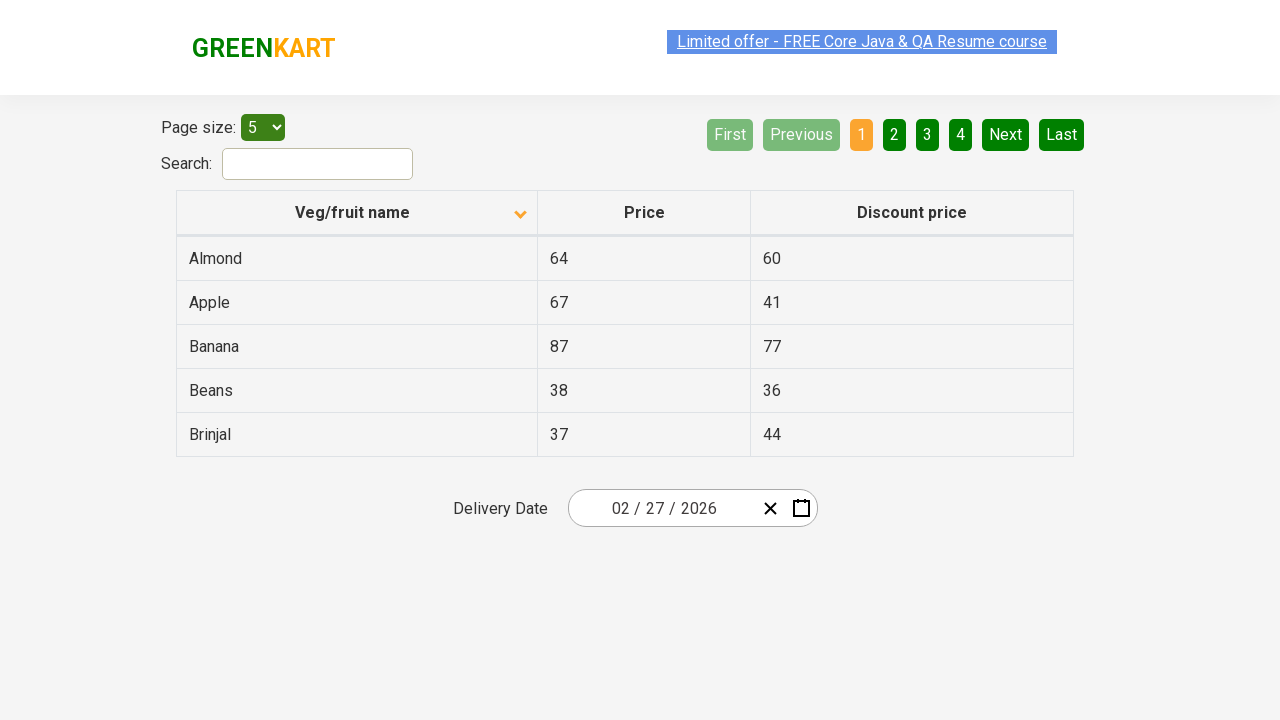

Retrieved all names from first column
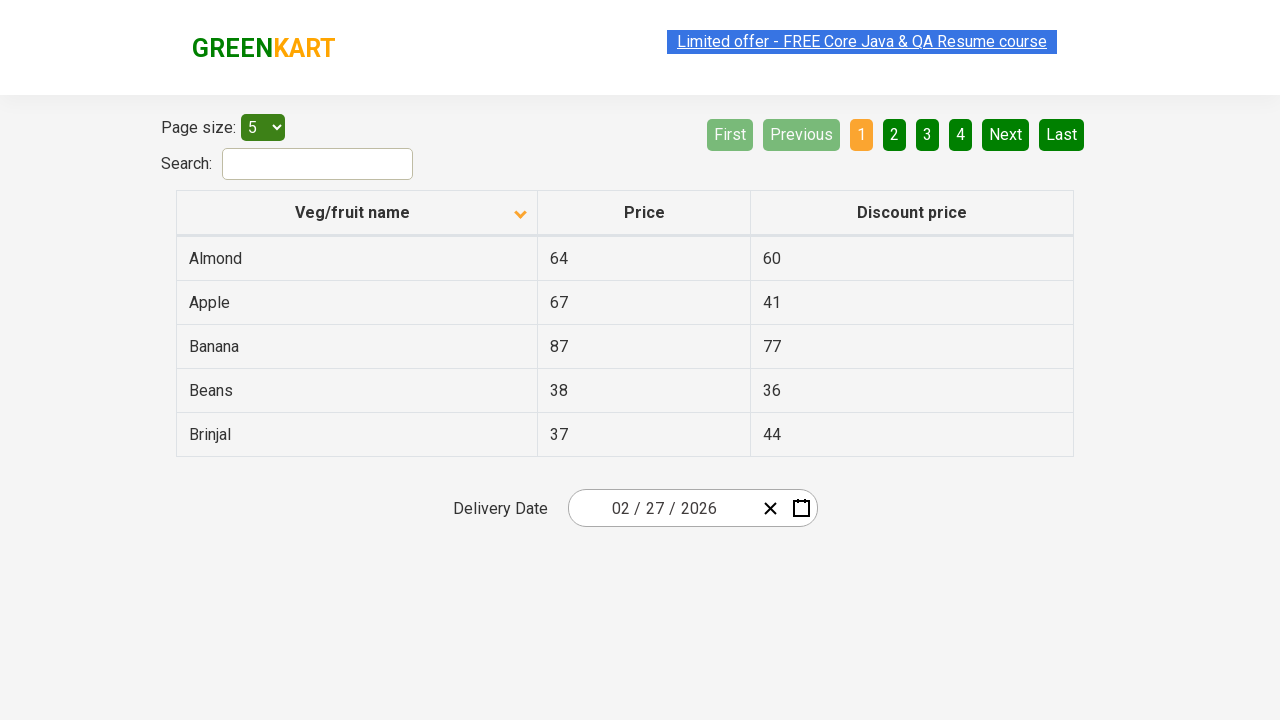

Retrieved item names from current page
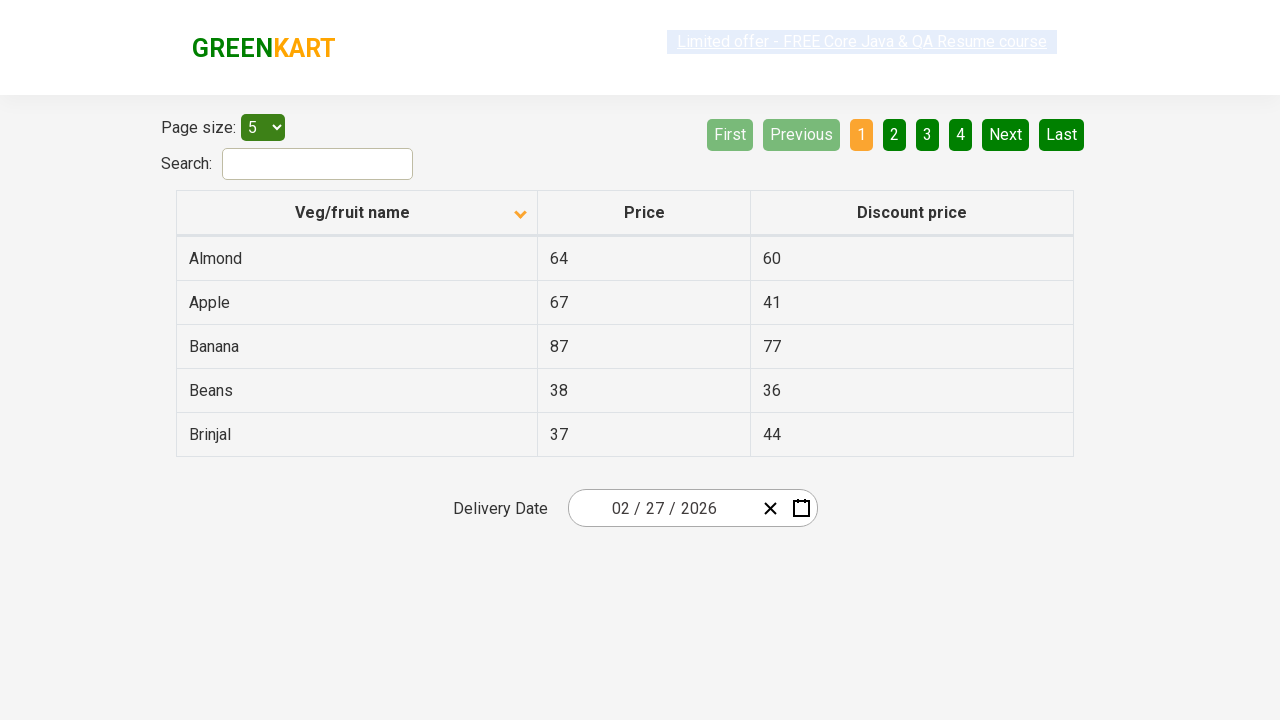

Found 'Banana' in current page
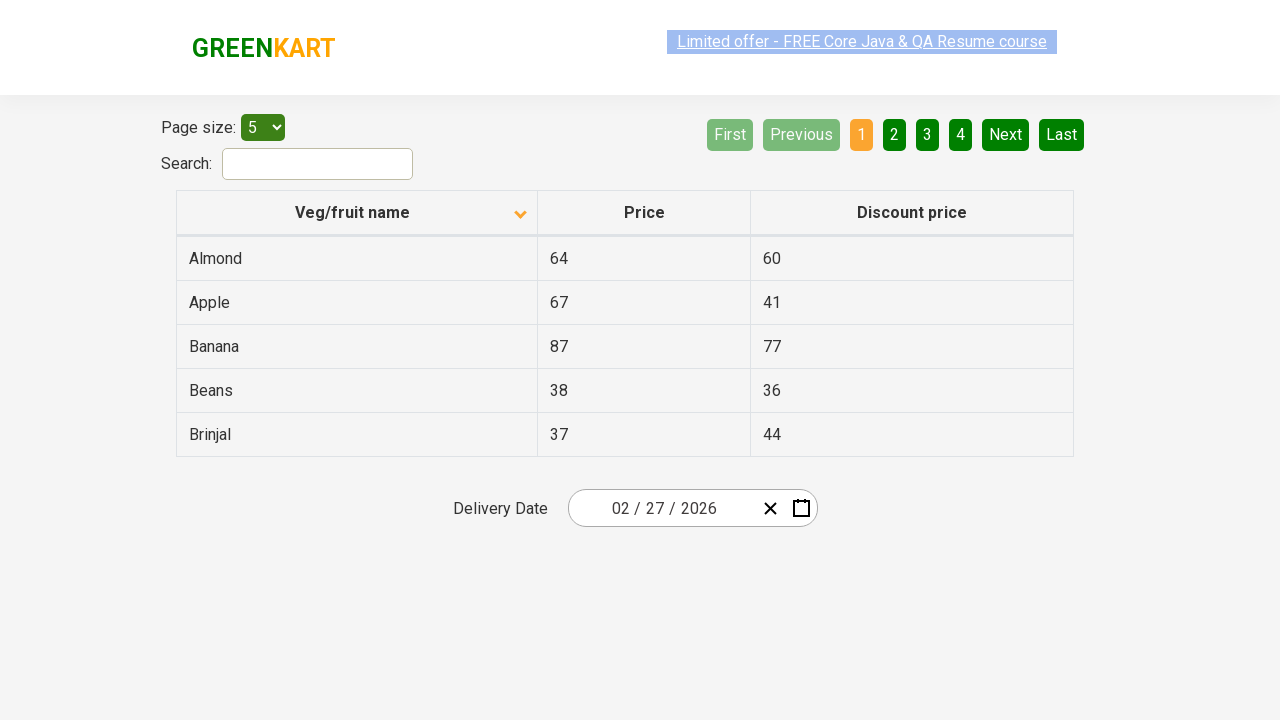

Verified table rows are present after search completion
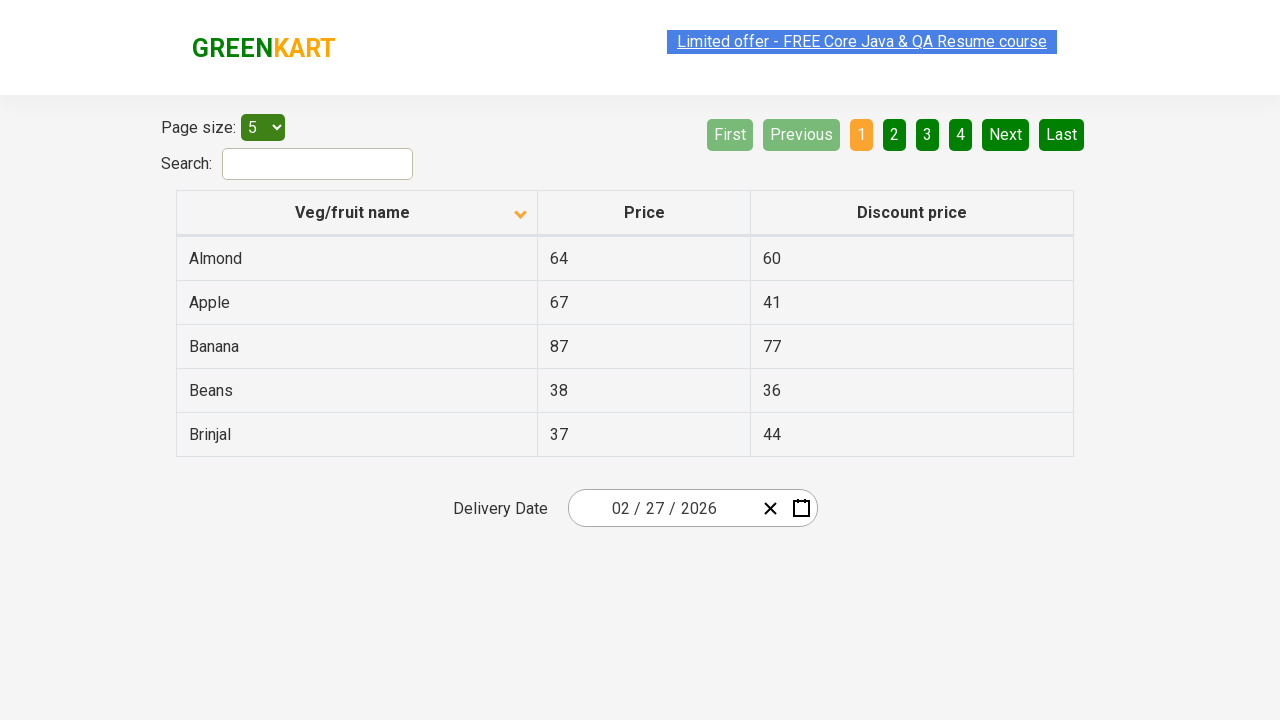

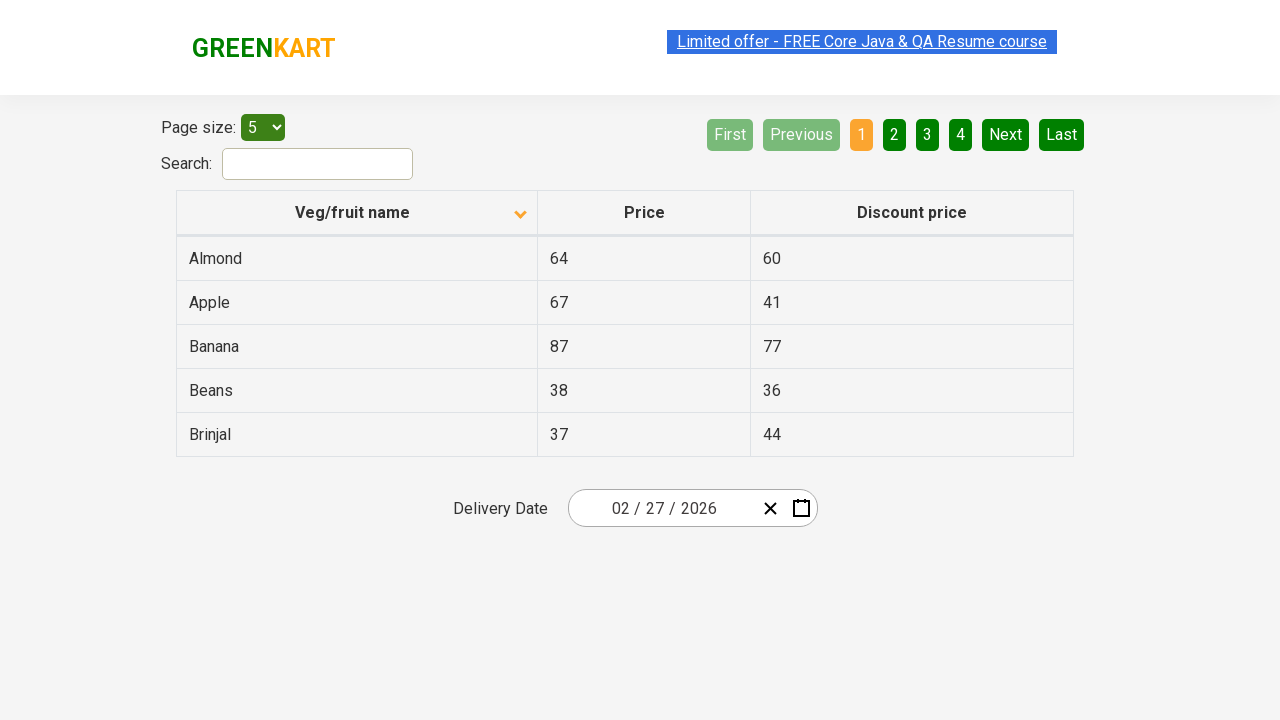